Tests window handling by clicking a link that opens a new window, extracting text from the new window, and using that text to fill a form field in the original window

Starting URL: https://rahulshettyacademy.com/loginpagePractise/#

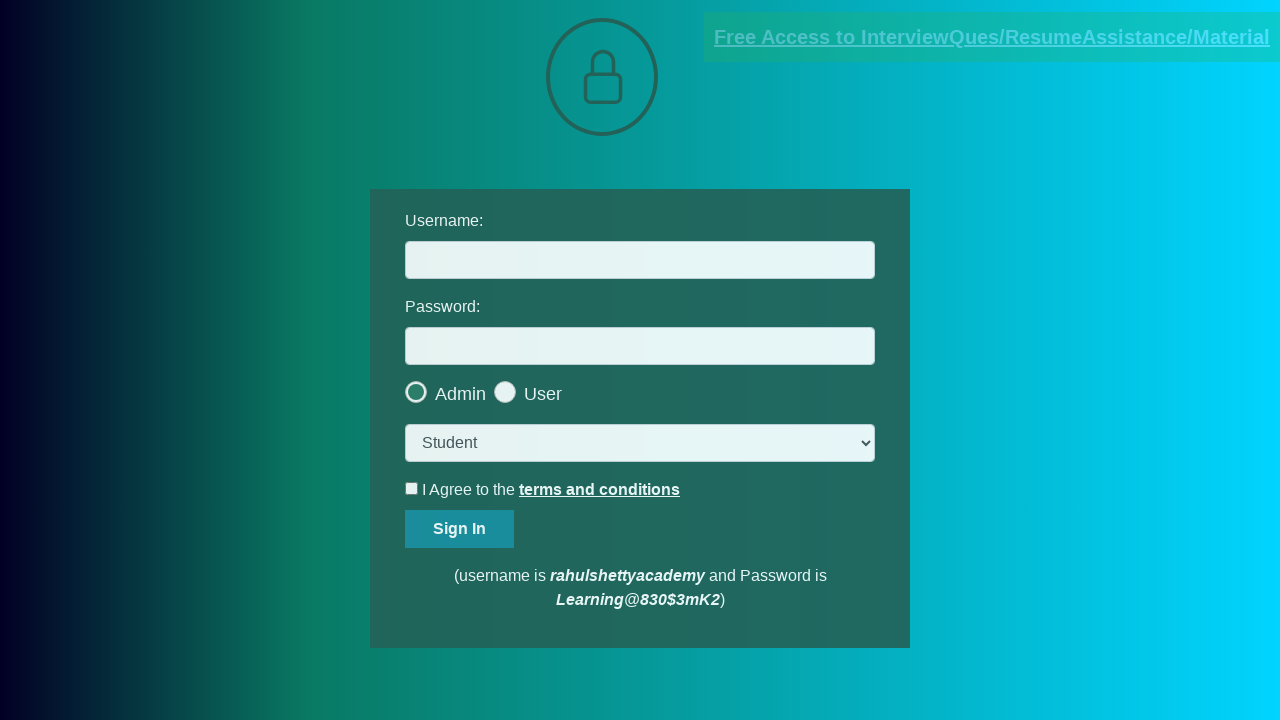

Clicked blinking text link to open new window at (992, 37) on .blinkingText
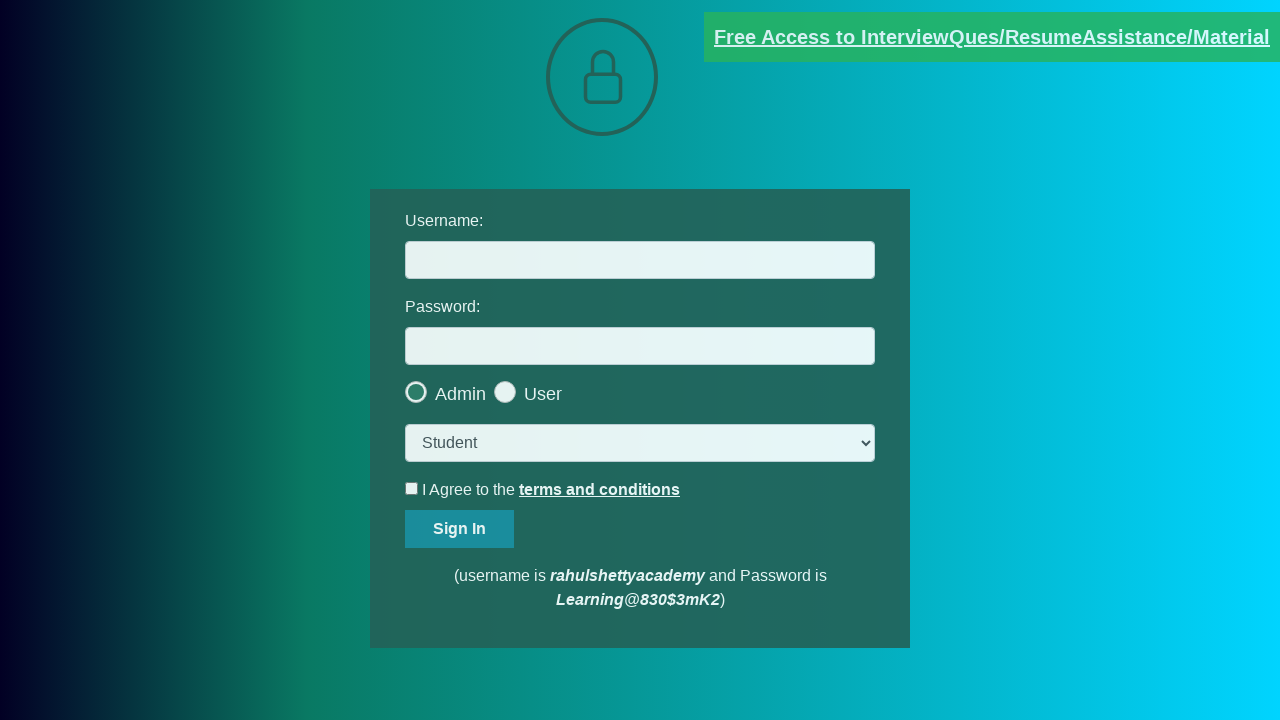

New window opened and captured
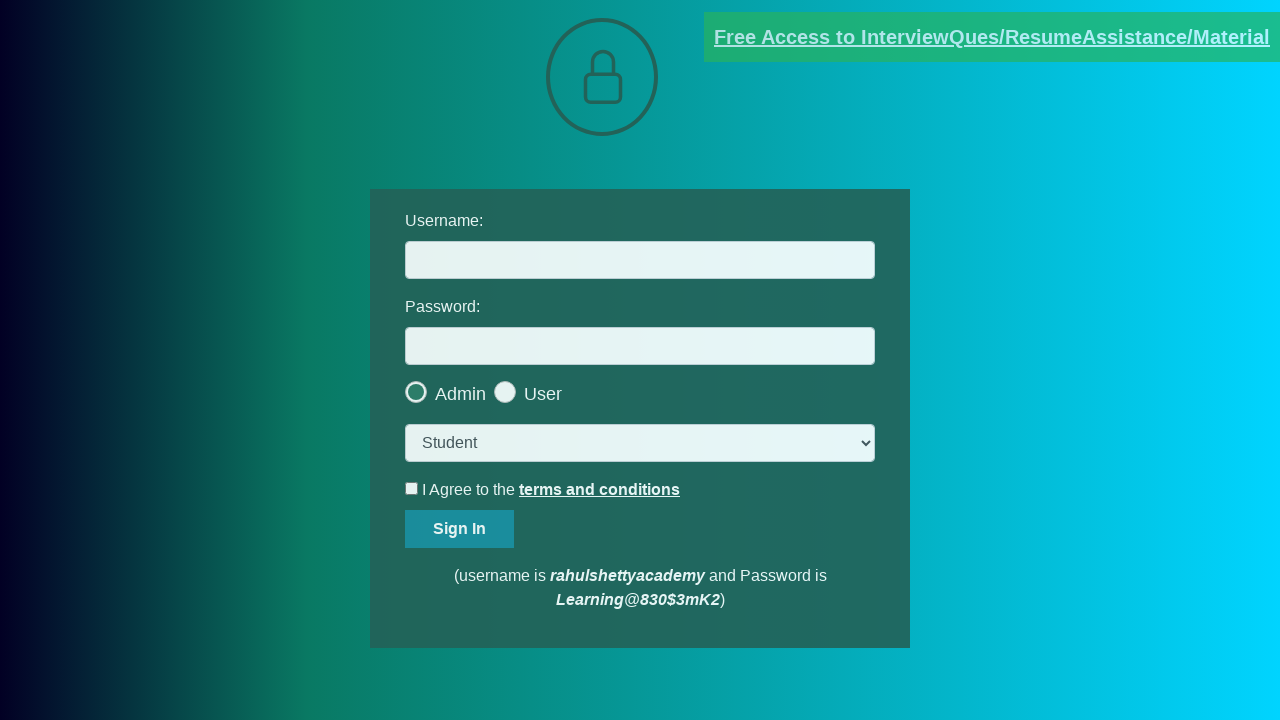

Extracted text content from new window
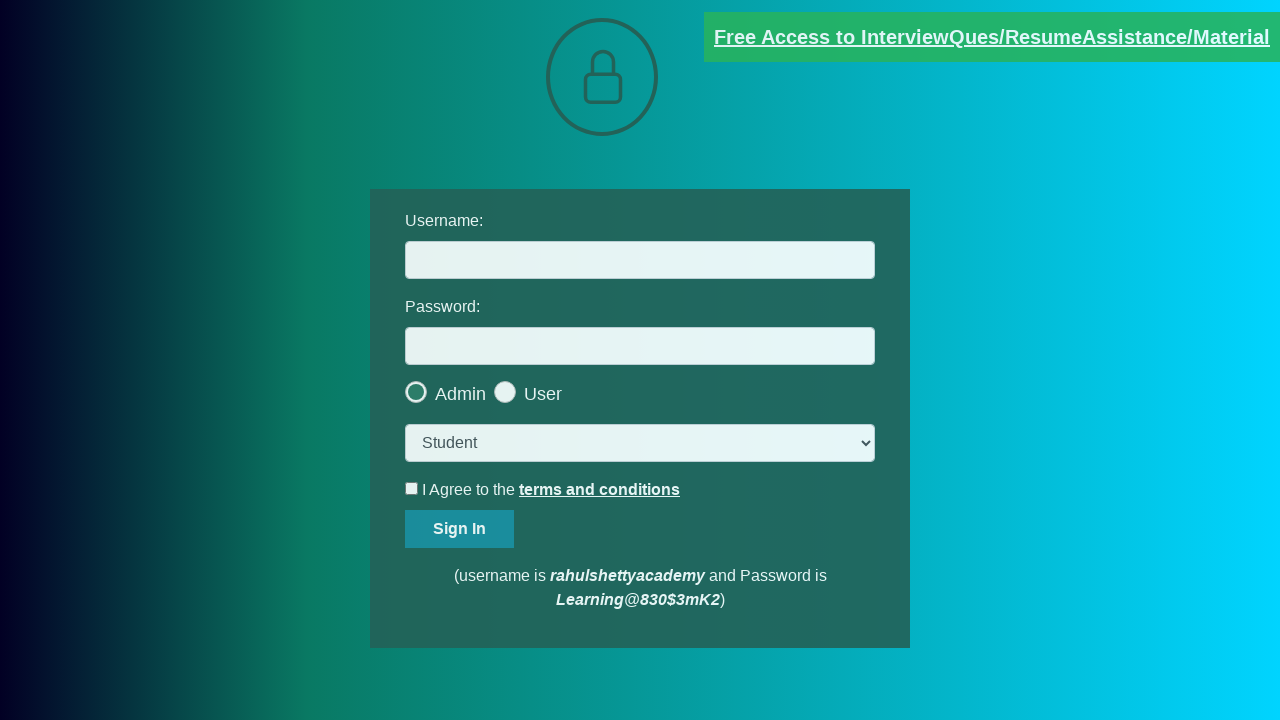

Parsed email ID from text: mentor@rahulshettyacademy.com
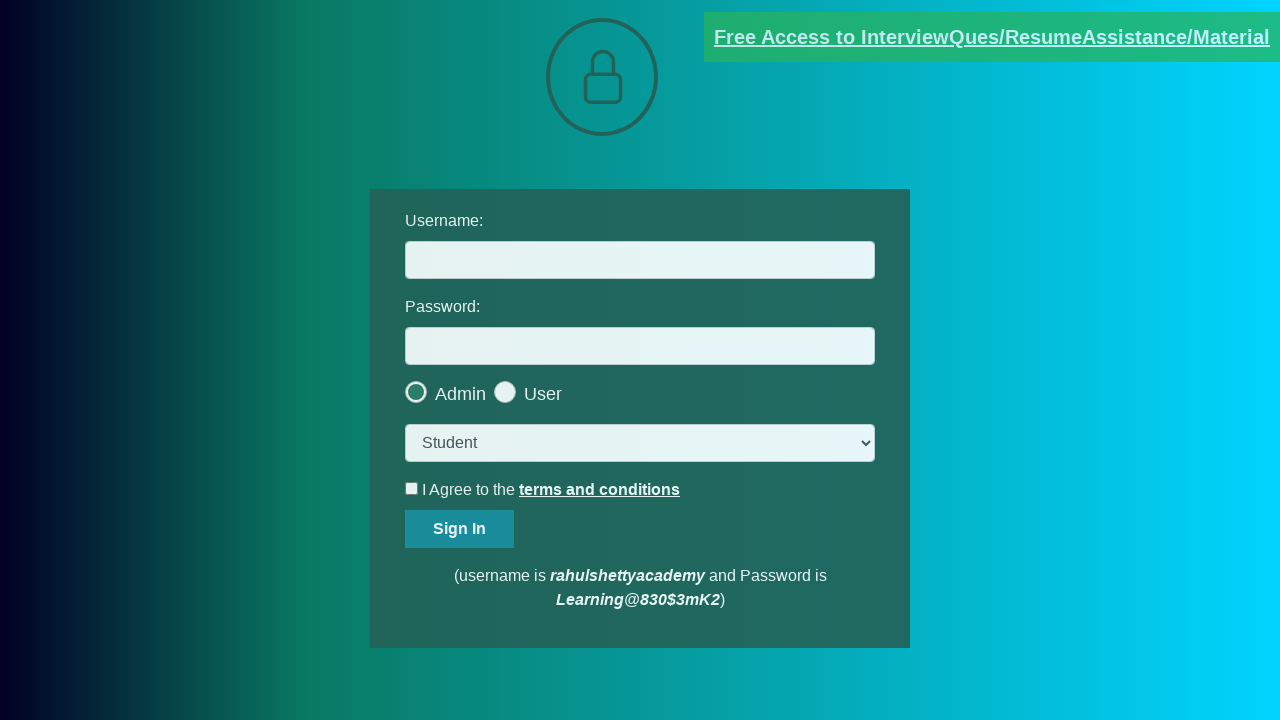

Filled username field with extracted email: mentor@rahulshettyacademy.com on #username
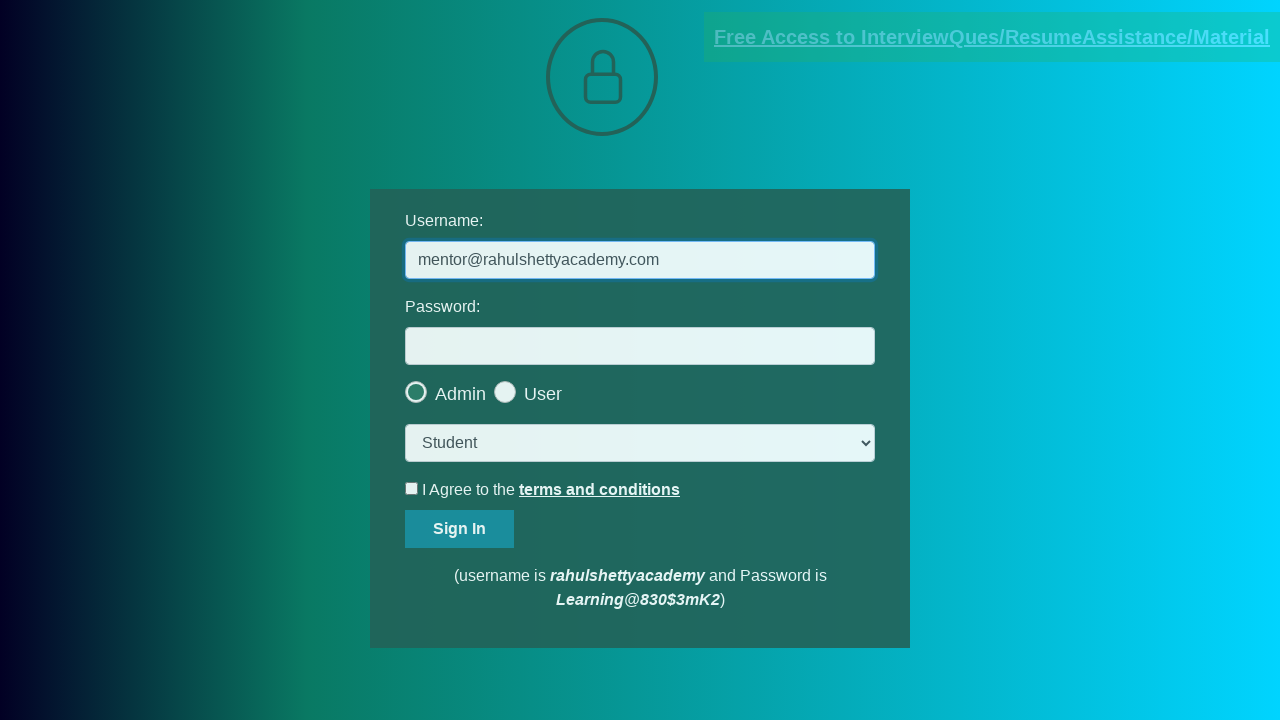

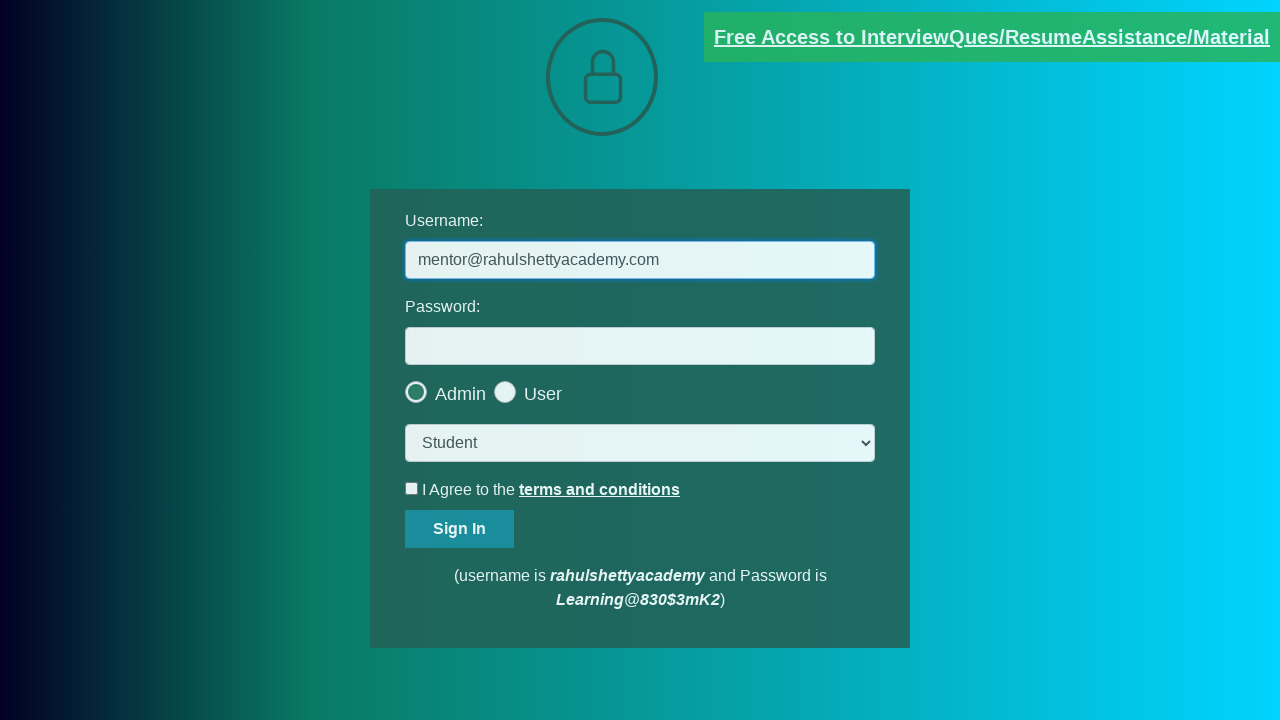